Tests various checkbox interactions including basic checkboxes, tri-state checkboxes, toggle switches, and multi-select dropdowns on a checkbox demo page

Starting URL: https://leafground.com/checkbox.xhtml

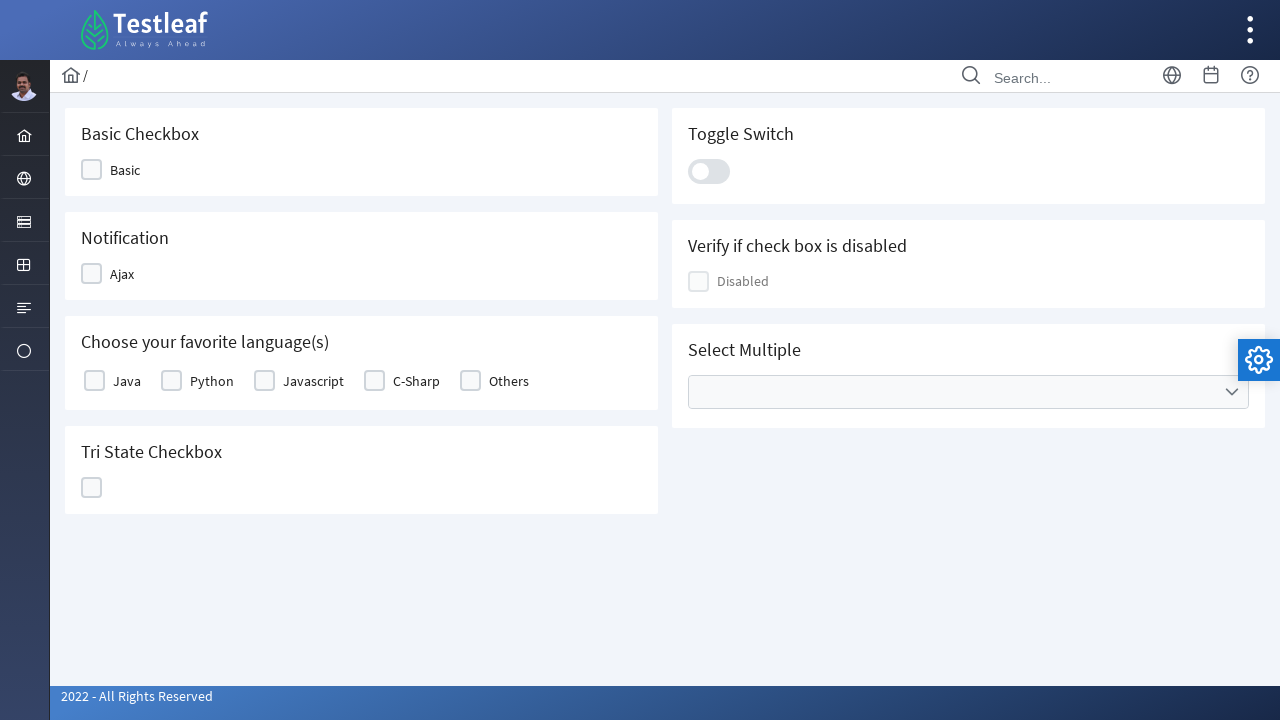

Clicked on the 'Basic' checkbox at (125, 170) on xpath=//span[text()='Basic']
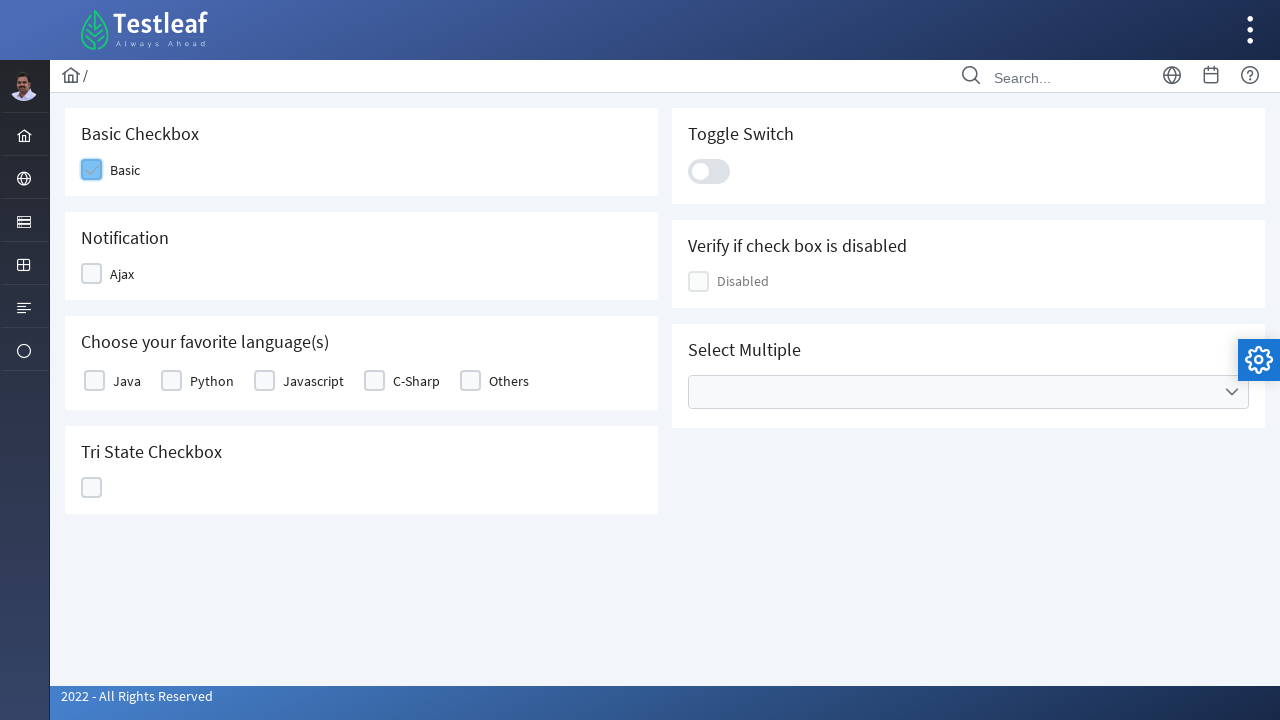

Clicked on the 'Ajax' notification checkbox at (122, 274) on xpath=//span[text()='Ajax']
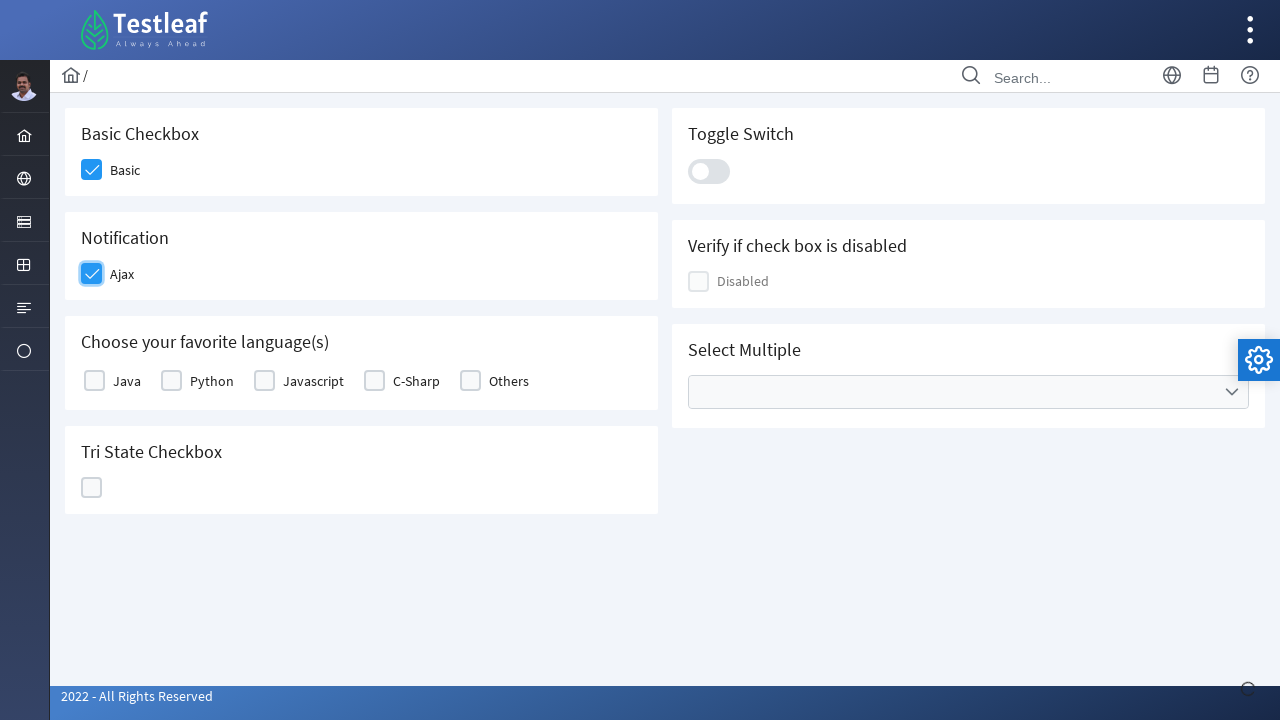

Notification message appeared
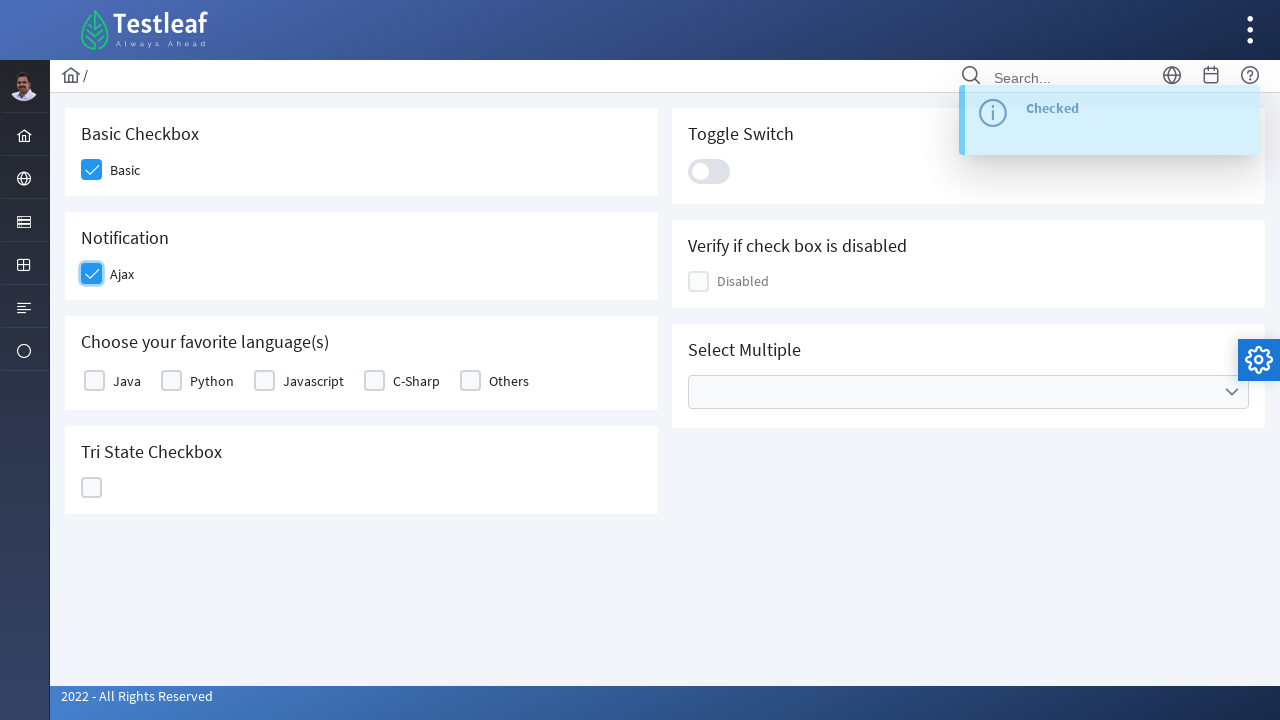

Selected 'Java' as favorite language at (127, 381) on xpath=//label[text()='Java']
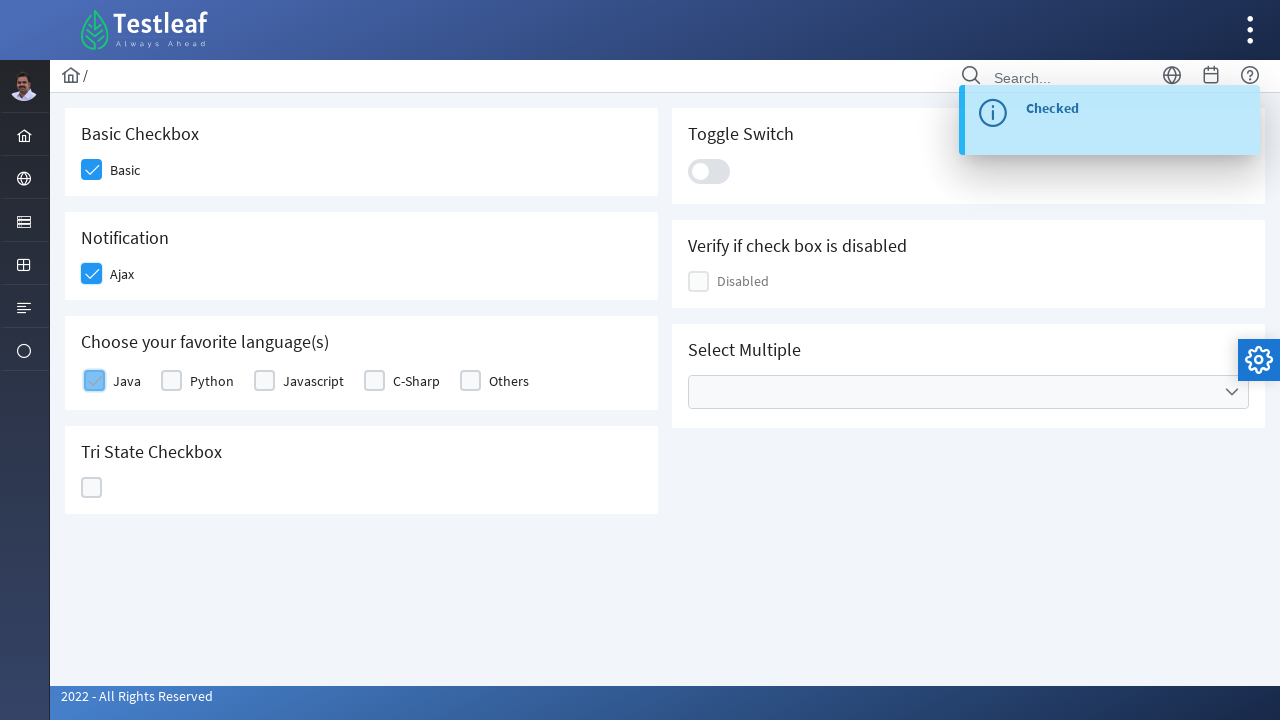

Clicked on the tri-state checkbox at (92, 488) on xpath=//div[@id='j_idt87:ajaxTriState']
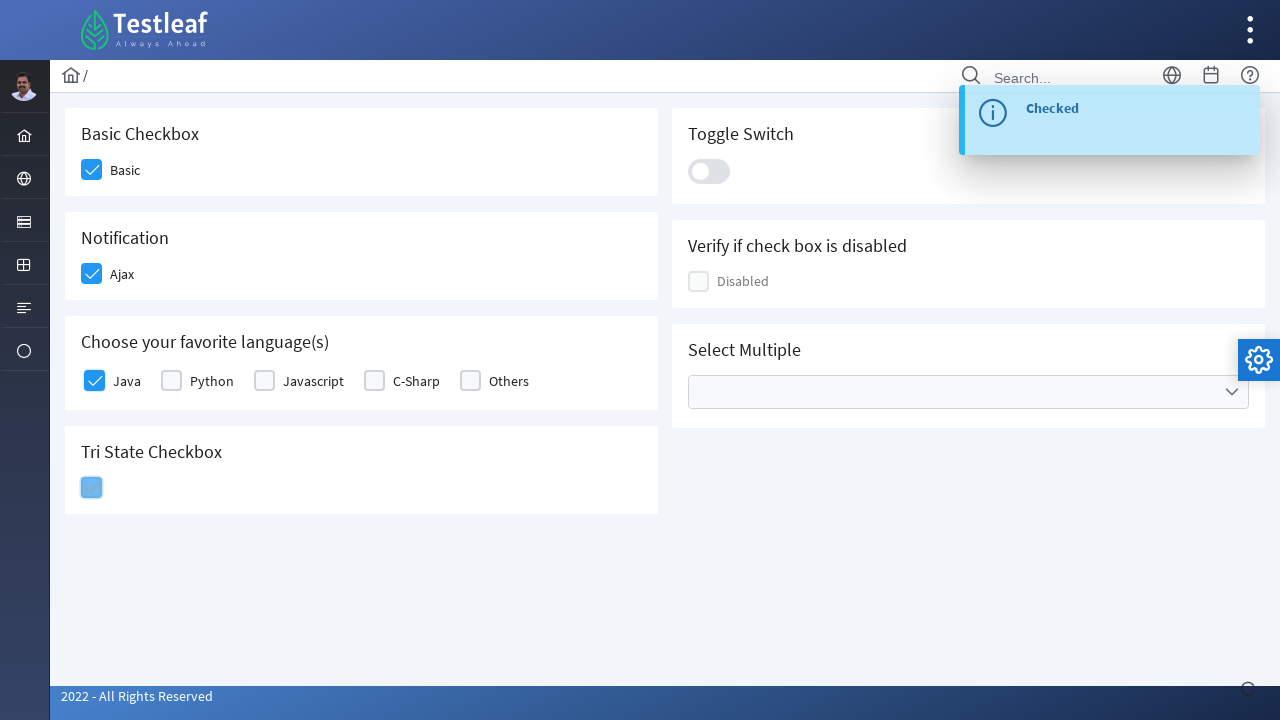

Tri-state checkbox state change message appeared
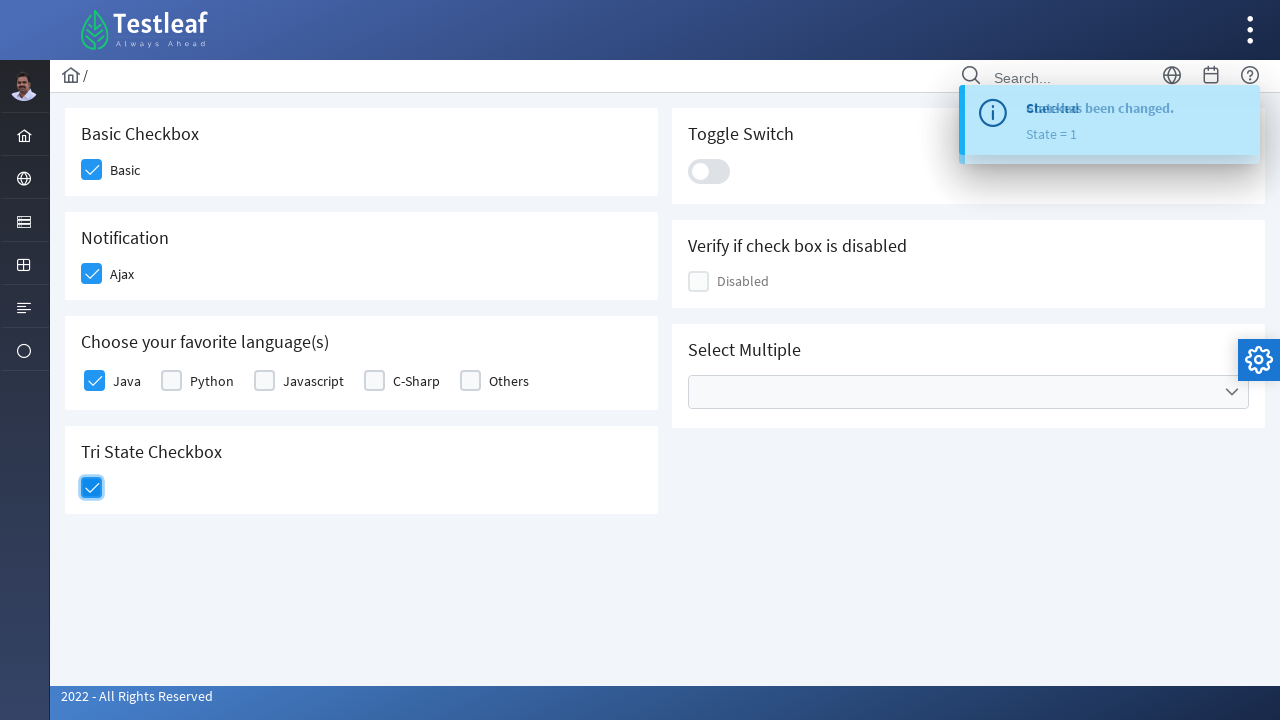

Clicked on the toggle switch at (709, 171) on .ui-toggleswitch-slider
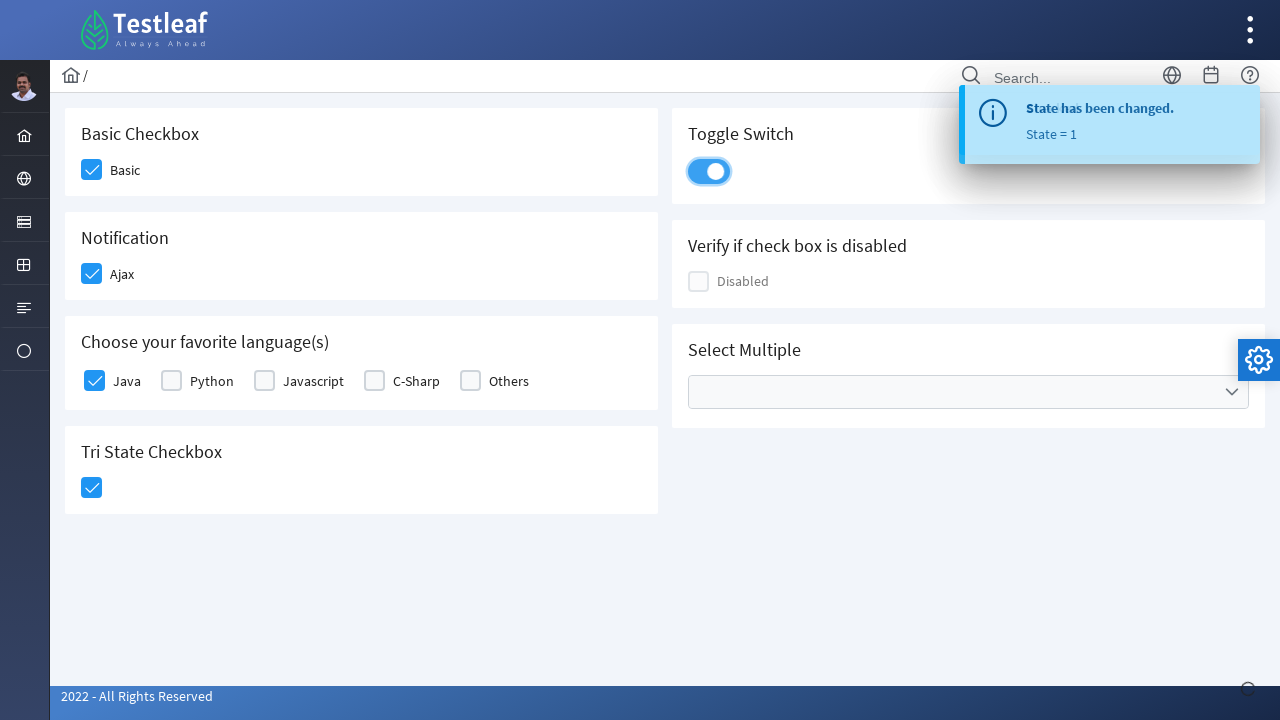

Toggle switch notification message appeared
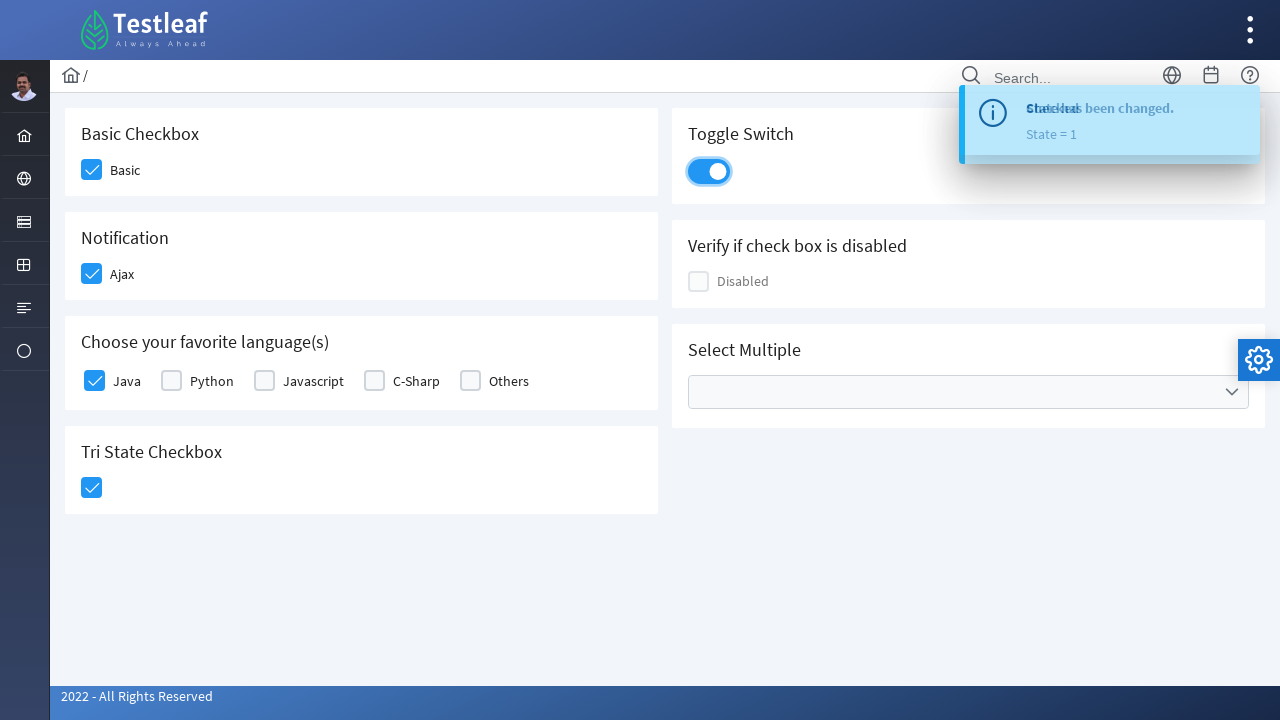

Opened the multiple selection dropdown at (1232, 392) on xpath=//span[@class='ui-icon ui-icon-triangle-1-s']
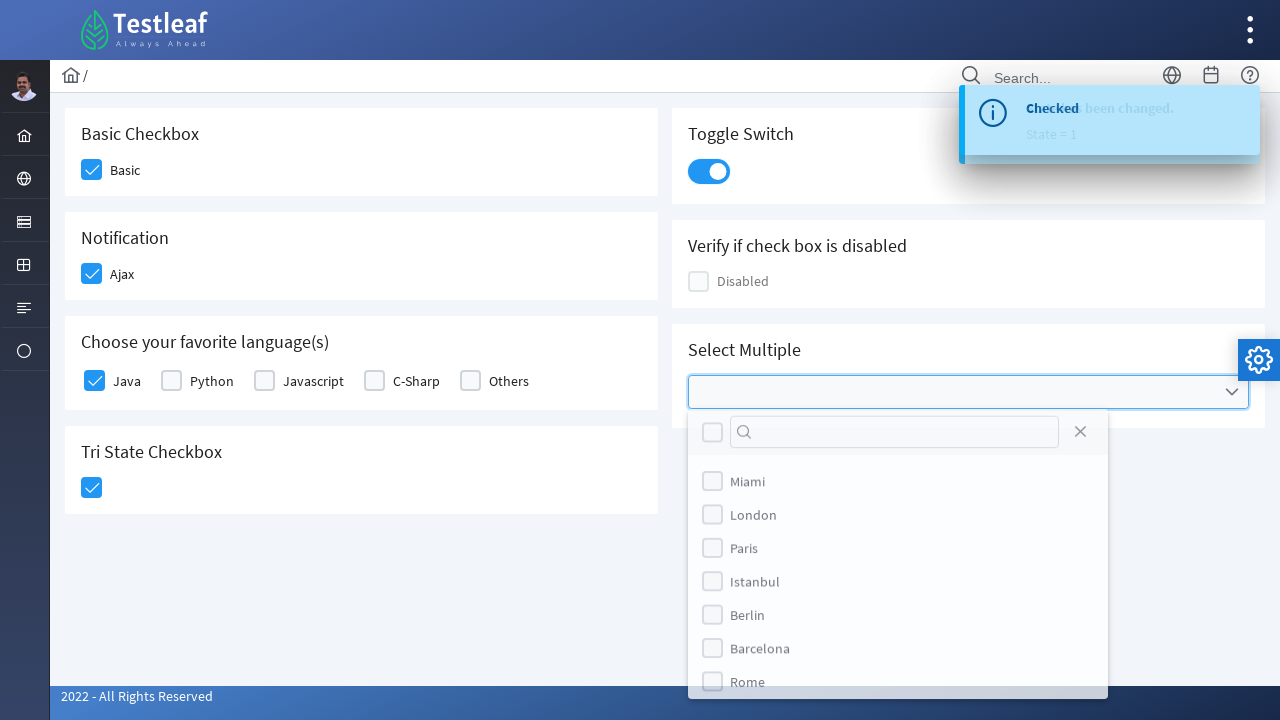

Typed 'Amsterdam' in the dropdown search field on //input[contains(@class,'ui-inputfield ui-inputtext')]
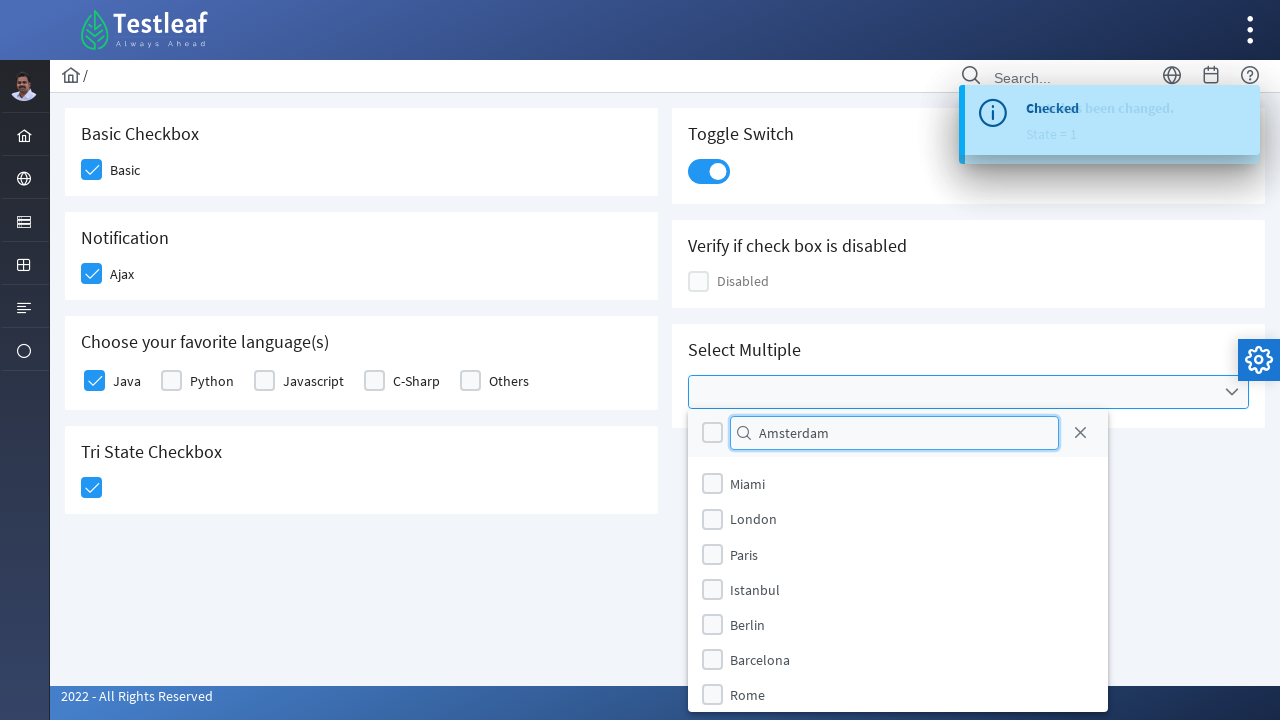

Waited for dropdown search results to filter
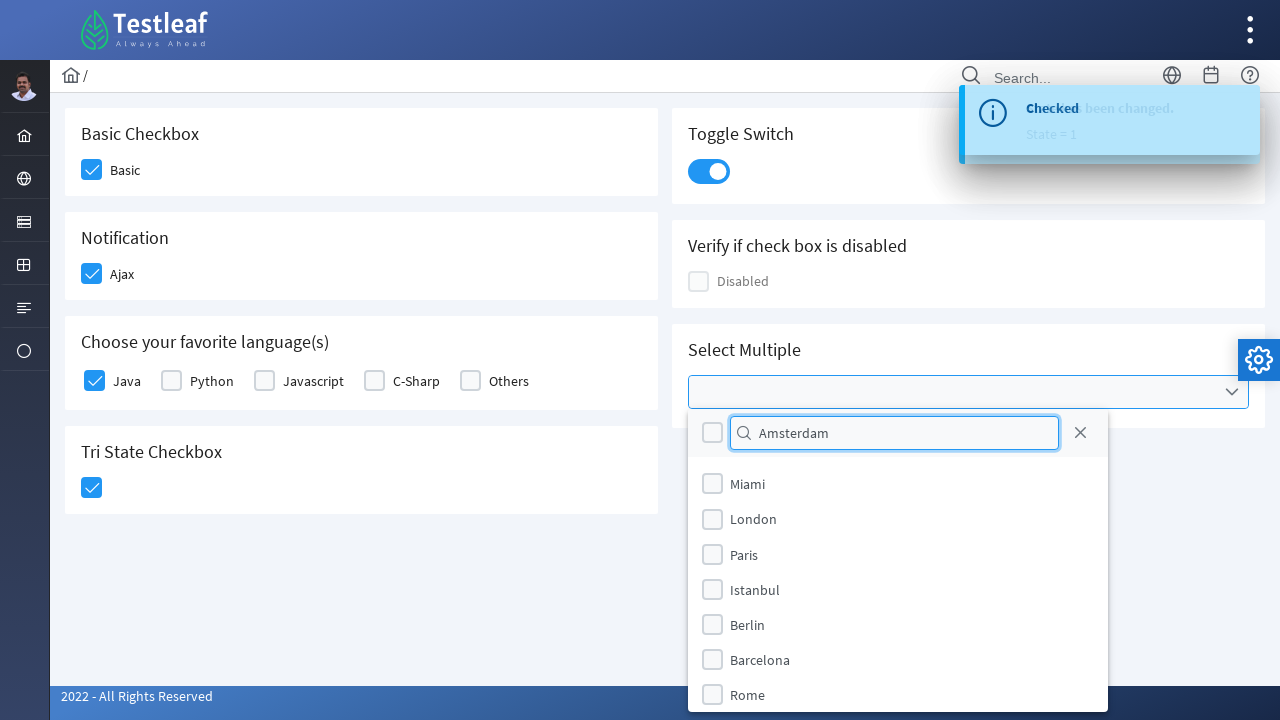

Selected Amsterdam from the filtered dropdown results at (712, 686) on xpath=//div[@id='j_idt87:multiple_panel']/div[2]/ul[1]/li[9]/div[1]/div[2]
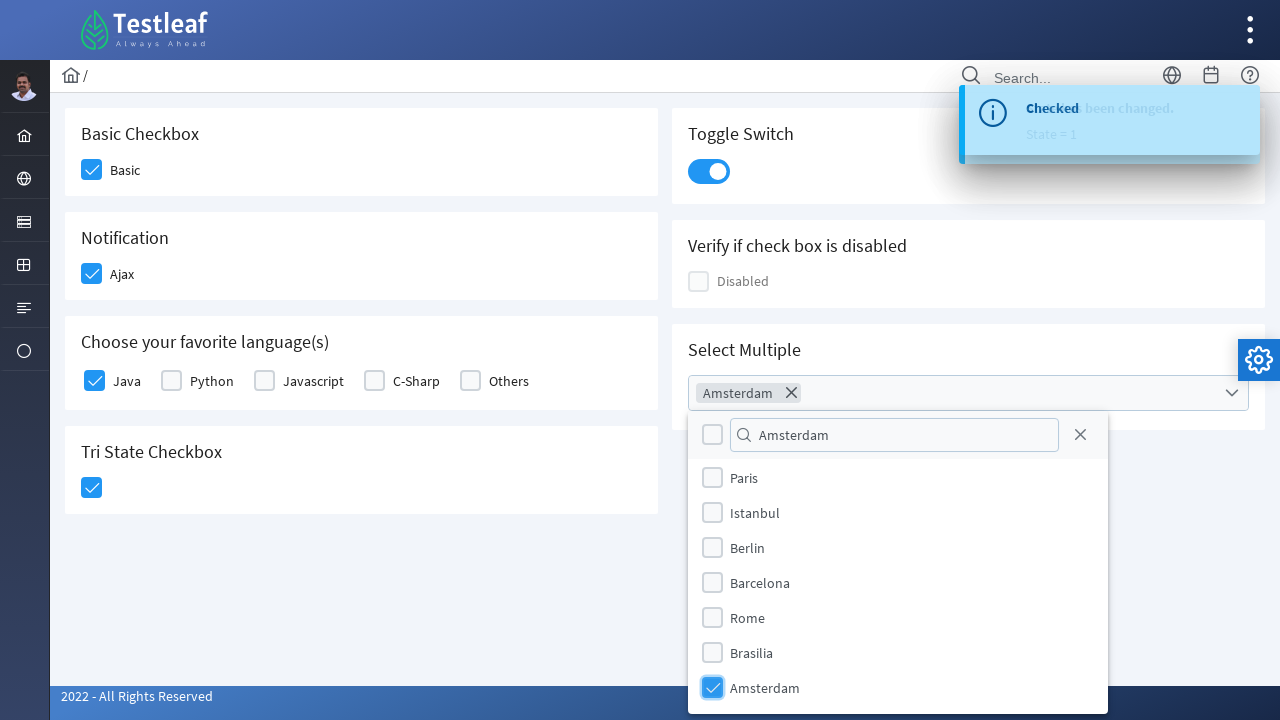

Waited before closing the dropdown
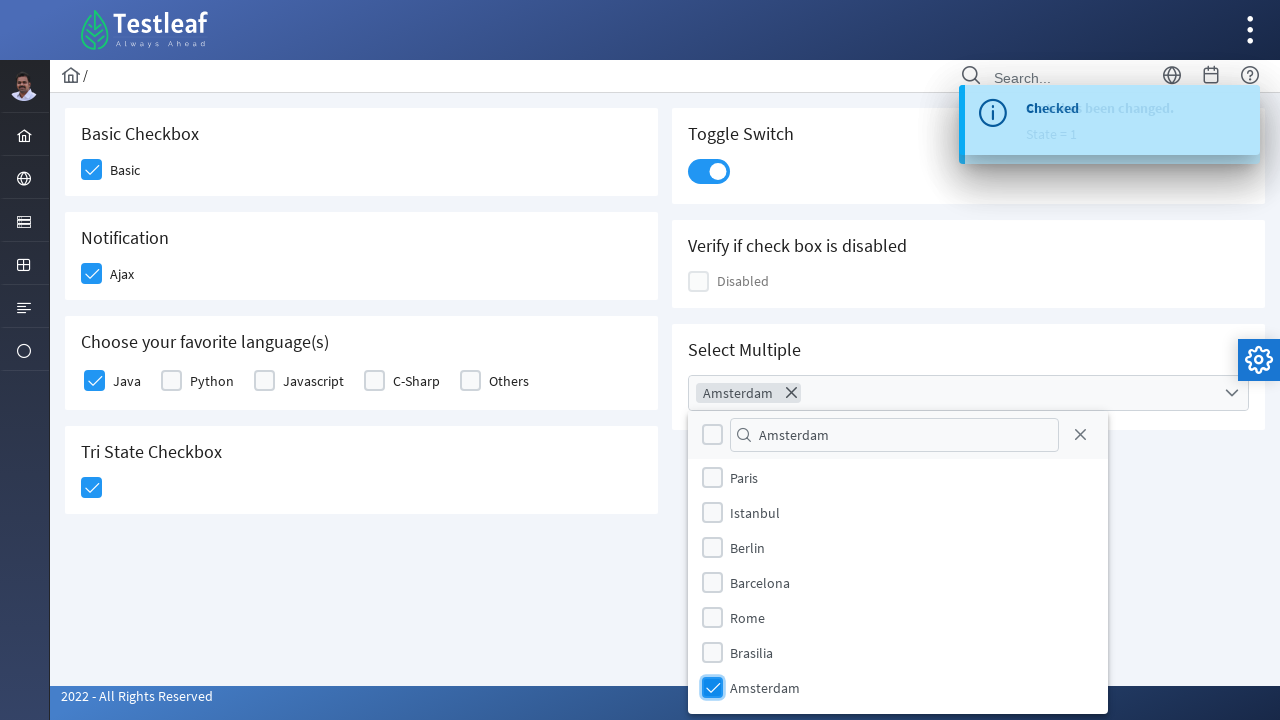

Closed the dropdown at (1080, 435) on xpath=//span[@class='ui-icon ui-icon-circle-close']
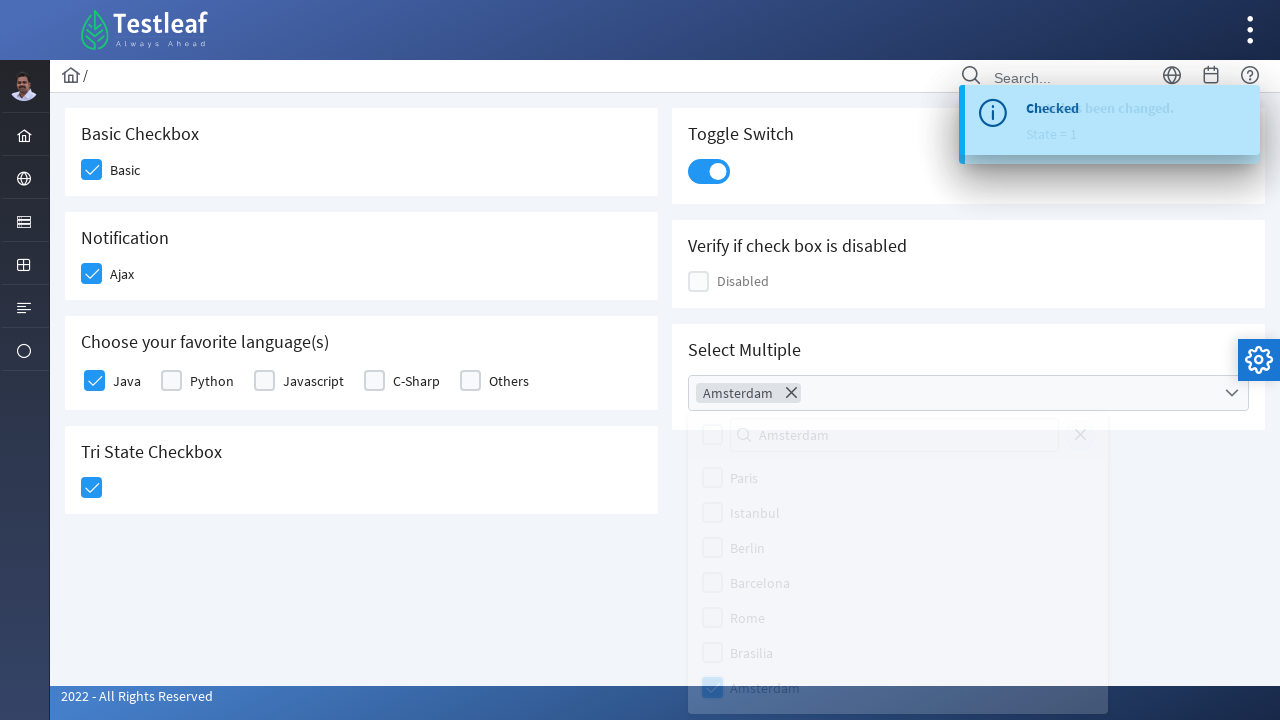

Verified that Amsterdam is selected in the dropdown
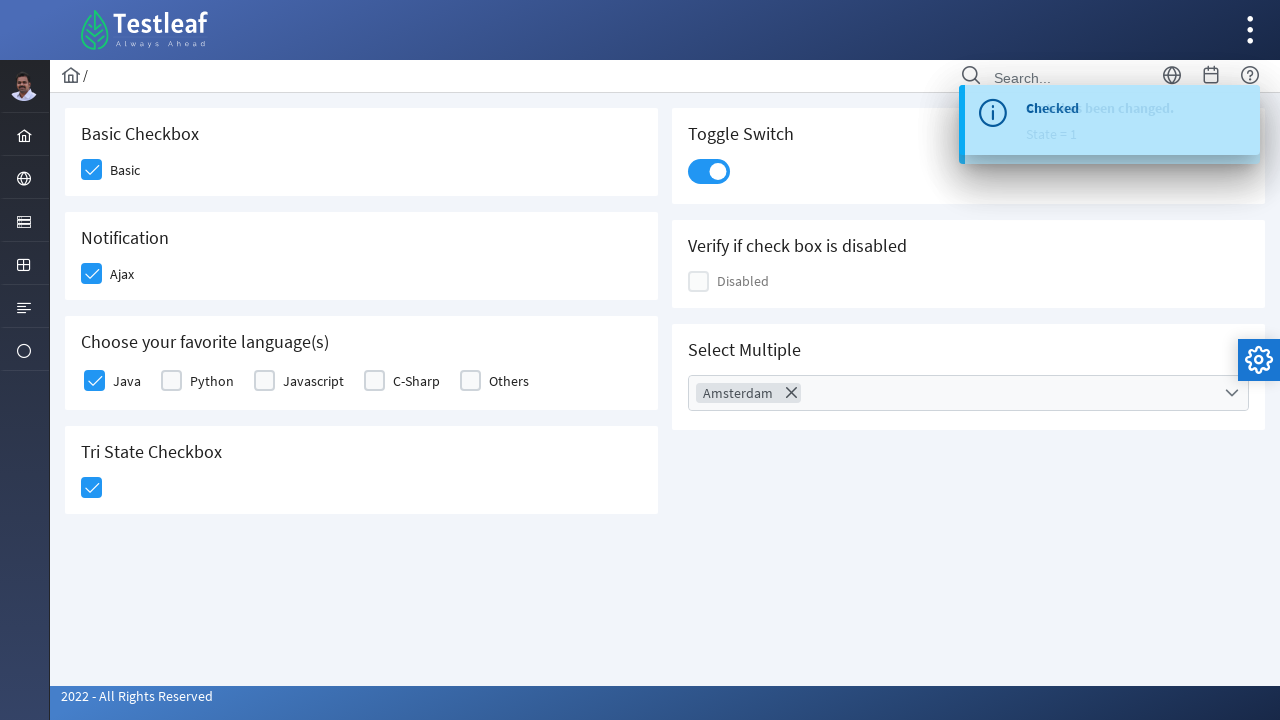

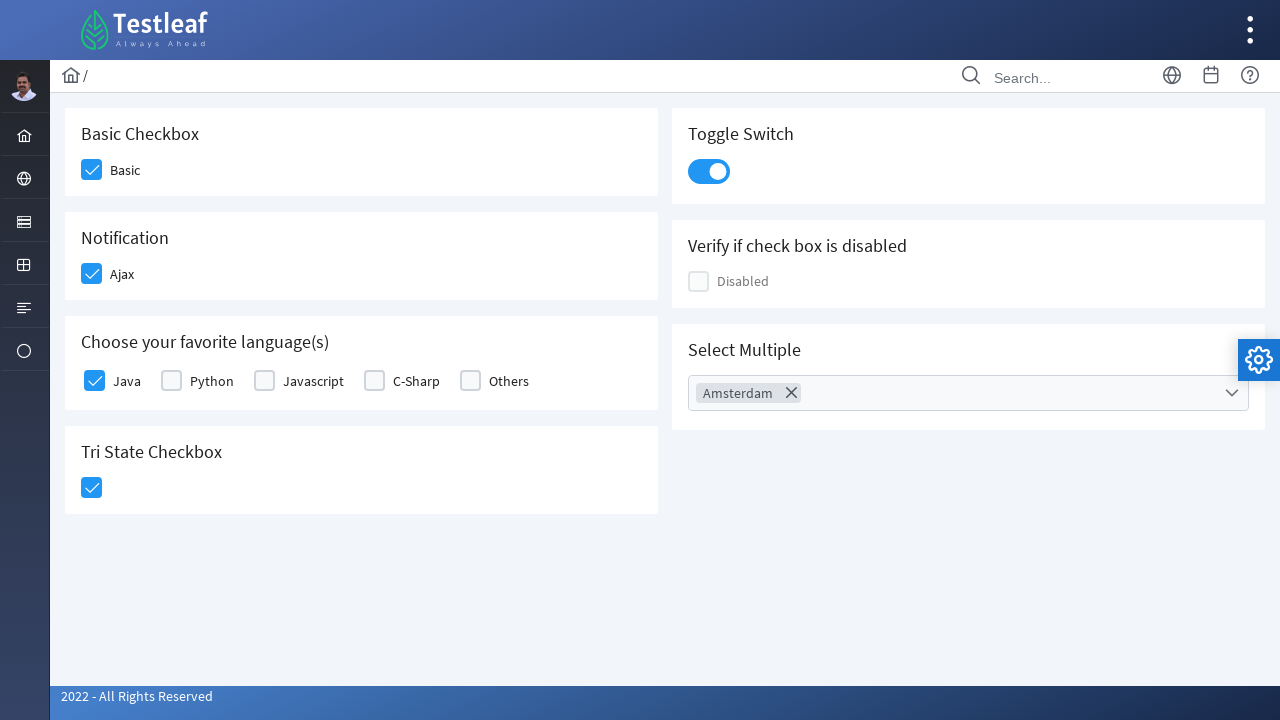